Navigates to automationtalks.com and verifies the page loads by getting the title

Starting URL: https://automationtalks.com/

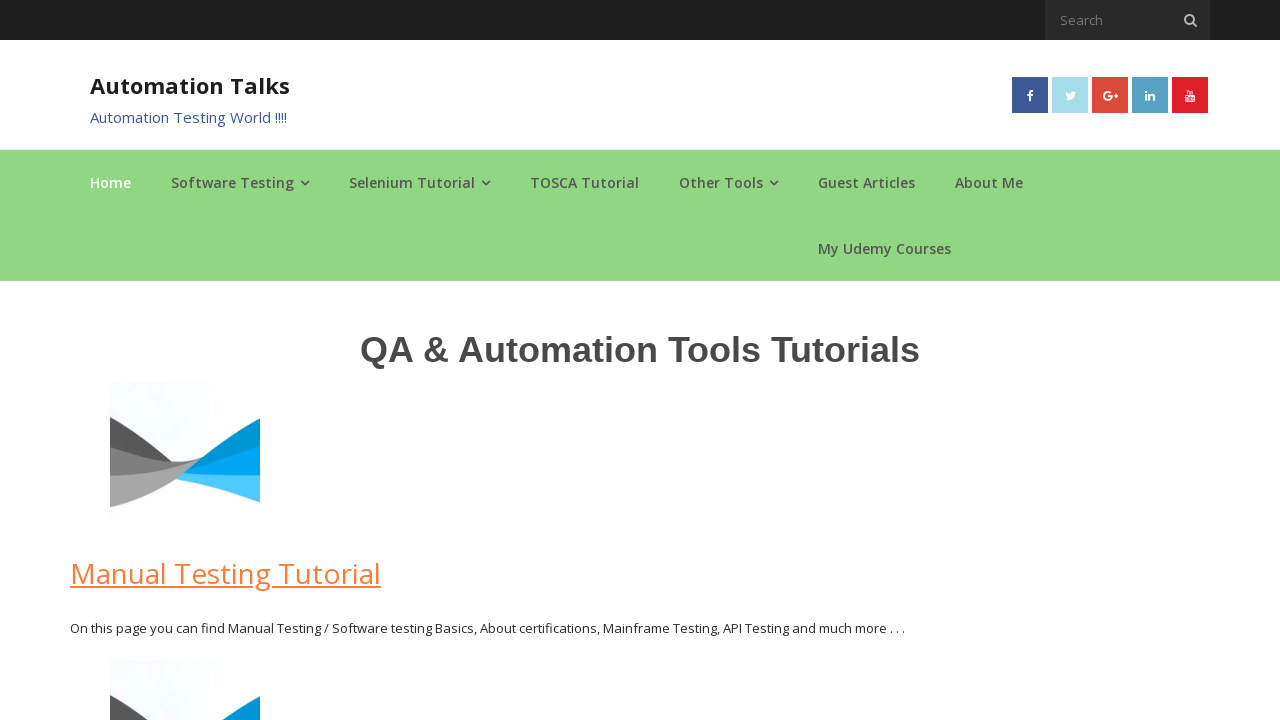

Navigated to https://automationtalks.com/
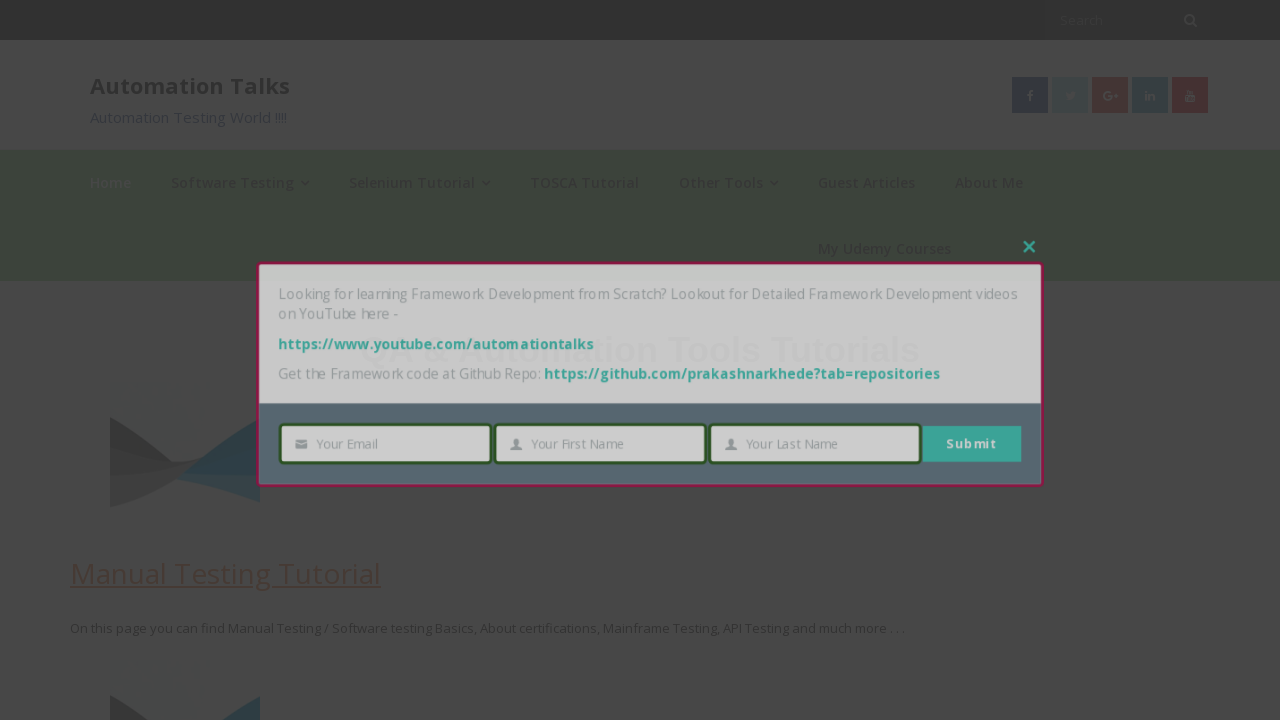

Retrieved page title: AutomationTalks - Learn Automation Testing
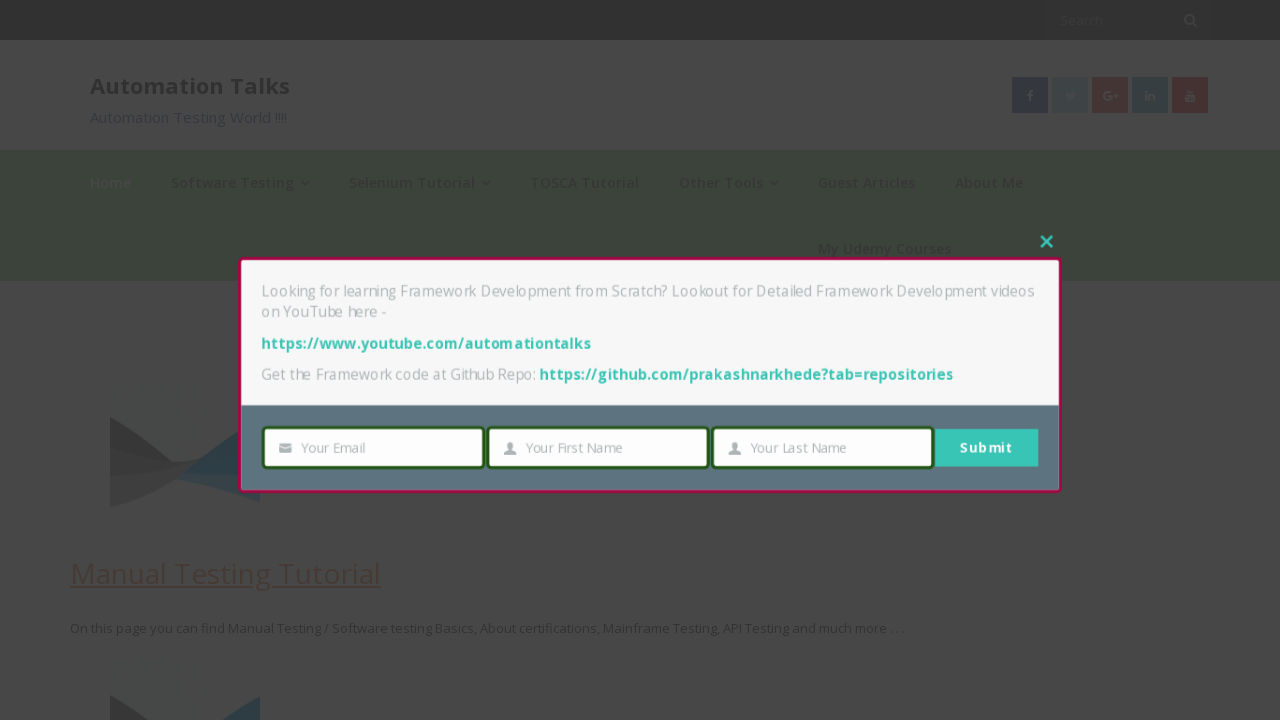

Printed page title: AutomationTalks - Learn Automation Testing
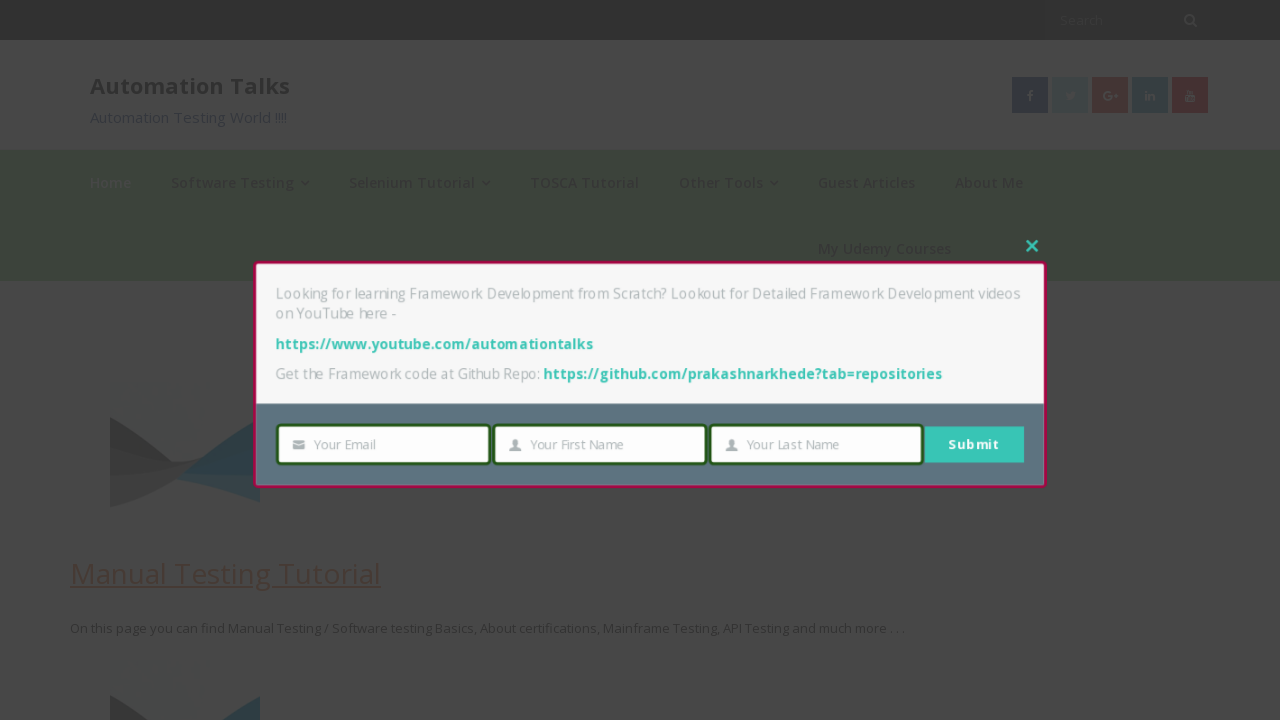

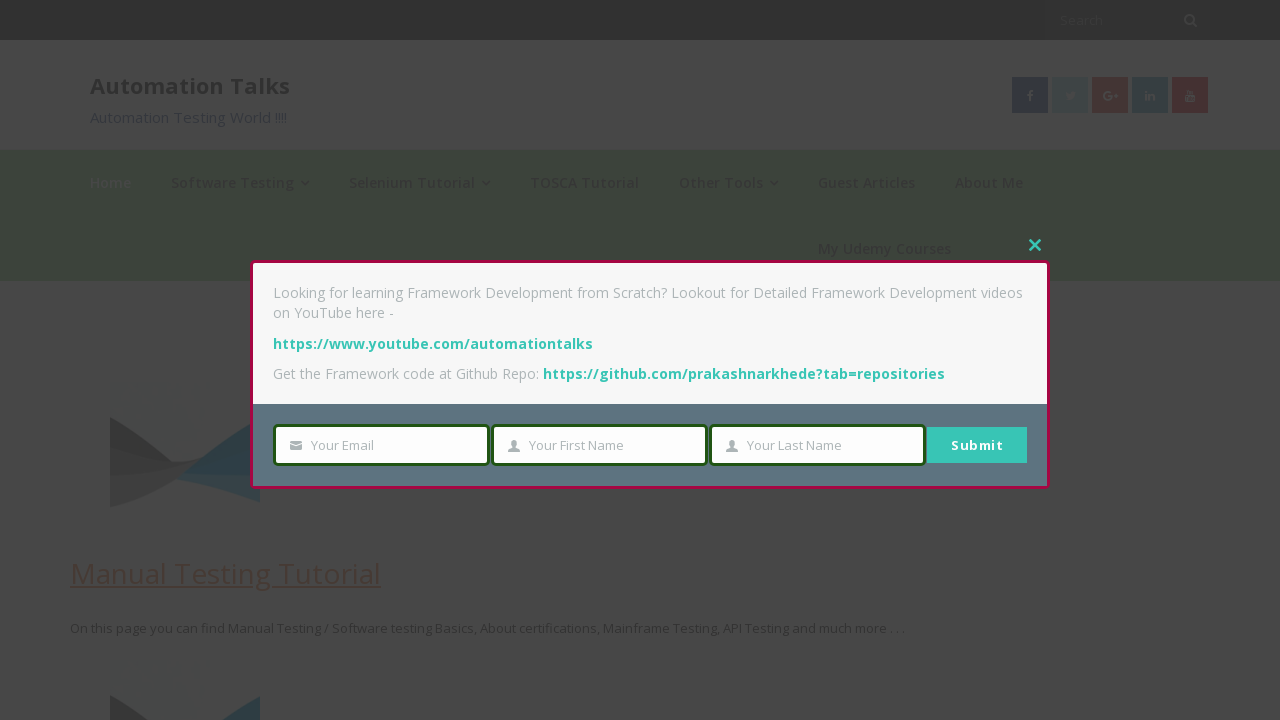